Tests marking individual todo items as complete by checking their toggle checkboxes

Starting URL: https://demo.playwright.dev/todomvc

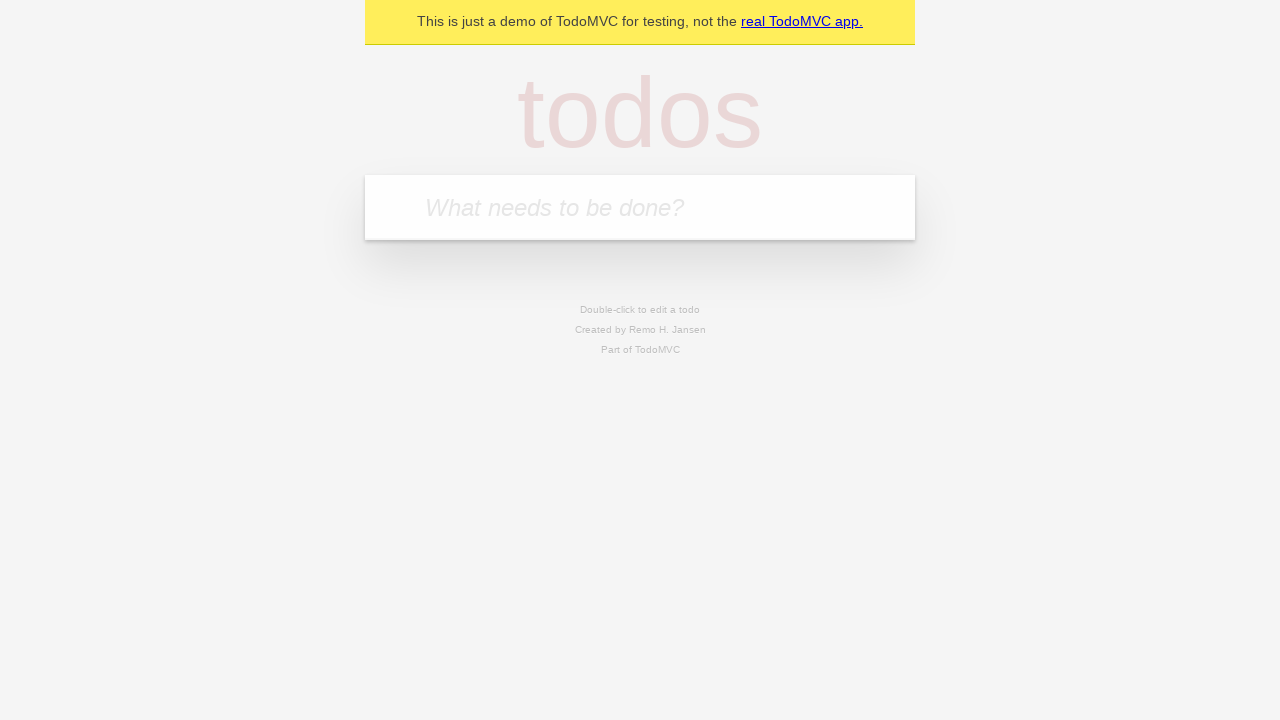

Navigated to TodoMVC demo application
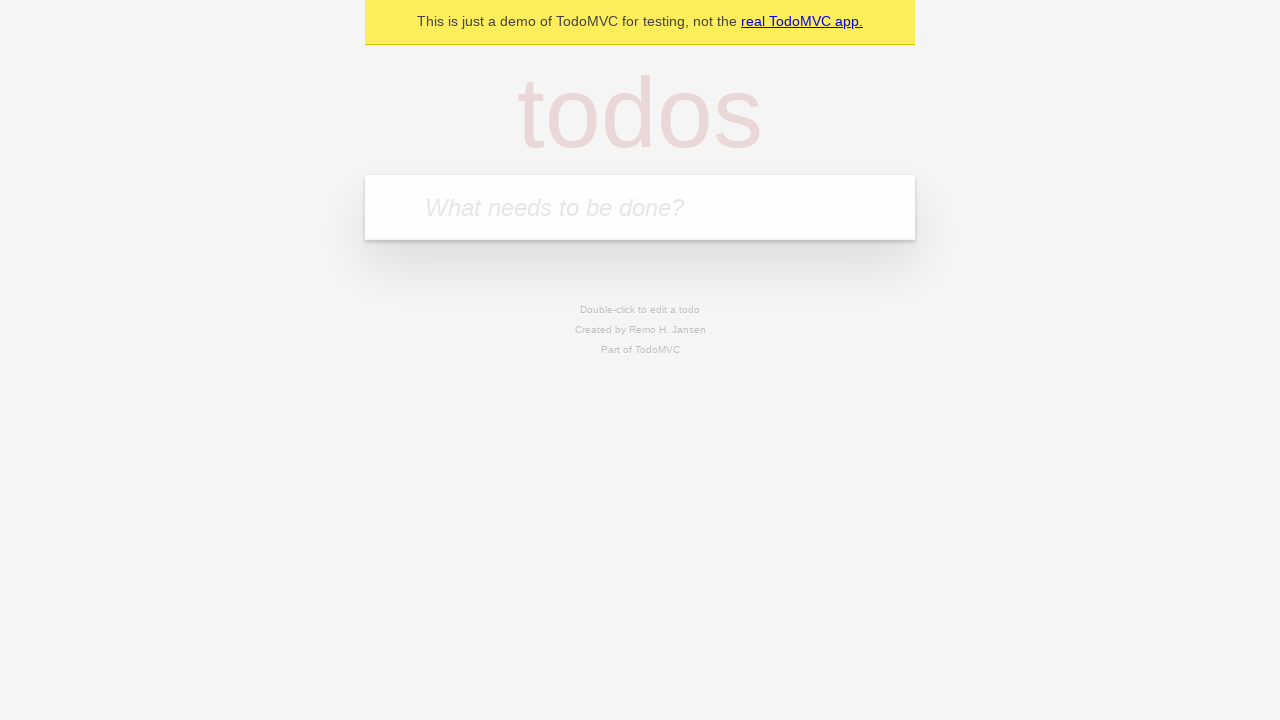

Filled first todo item with 'buy some cheese' on .new-todo
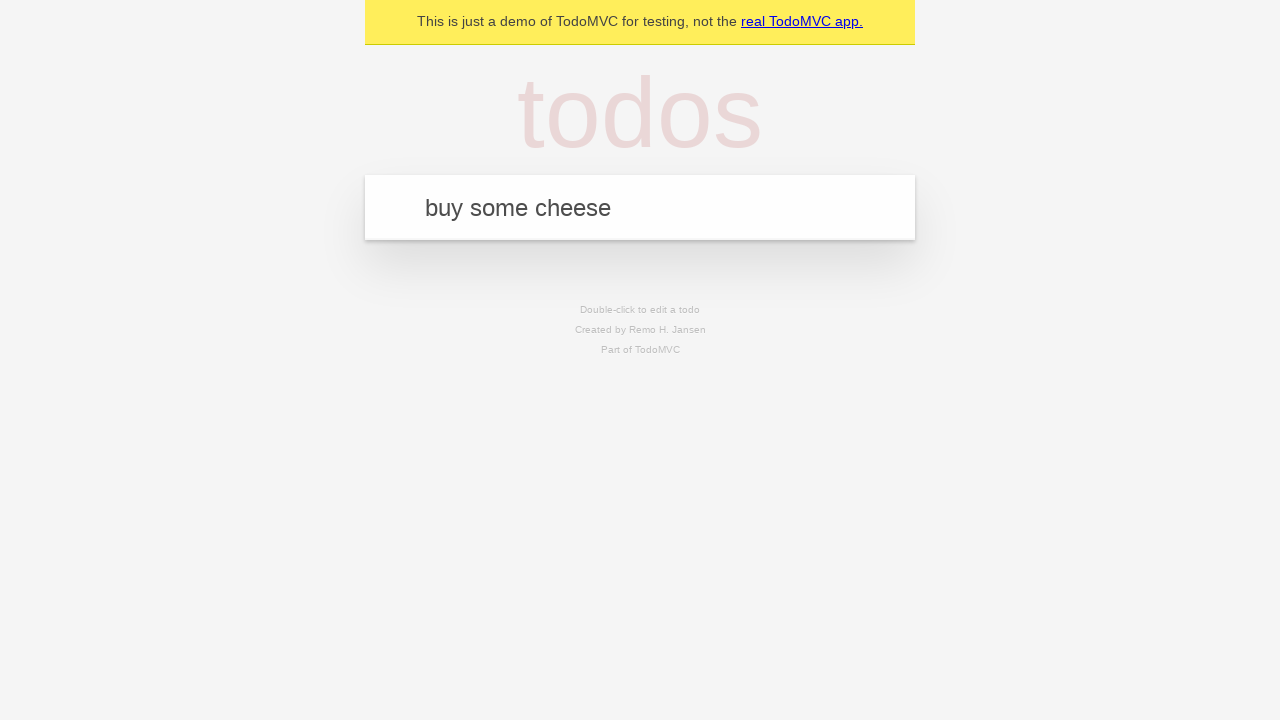

Pressed Enter to create first todo item on .new-todo
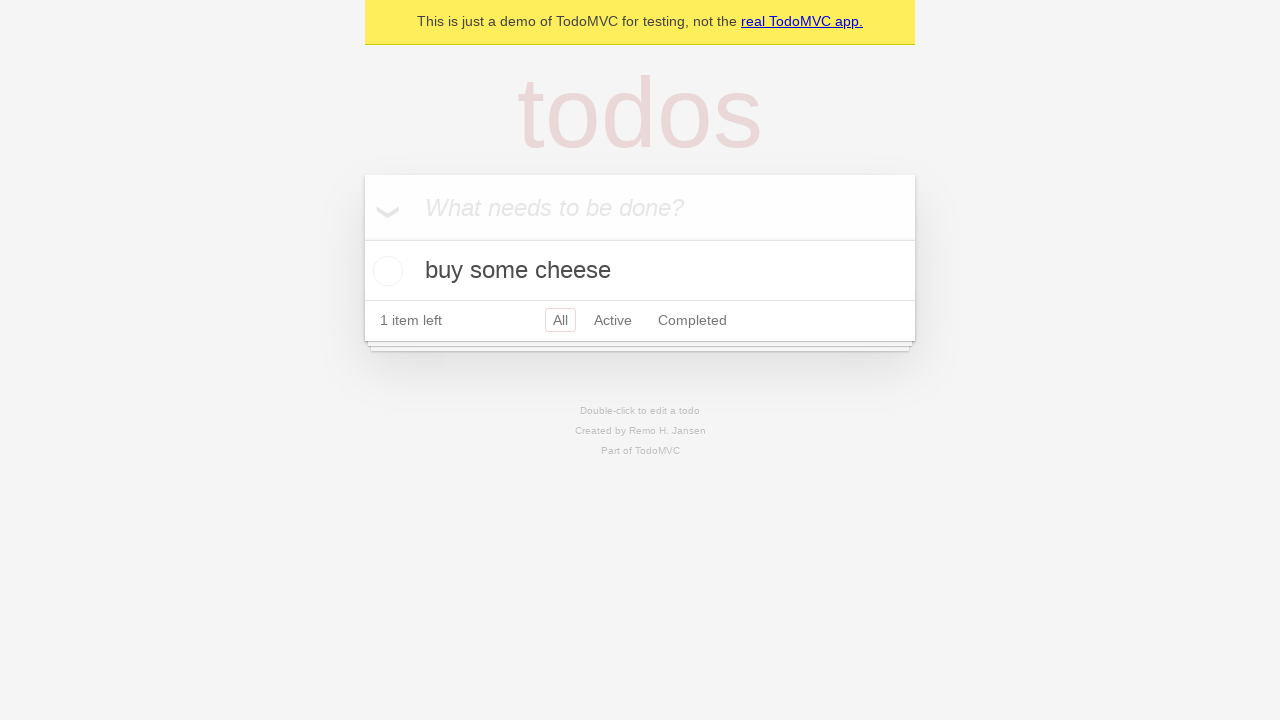

Filled second todo item with 'feed the cat' on .new-todo
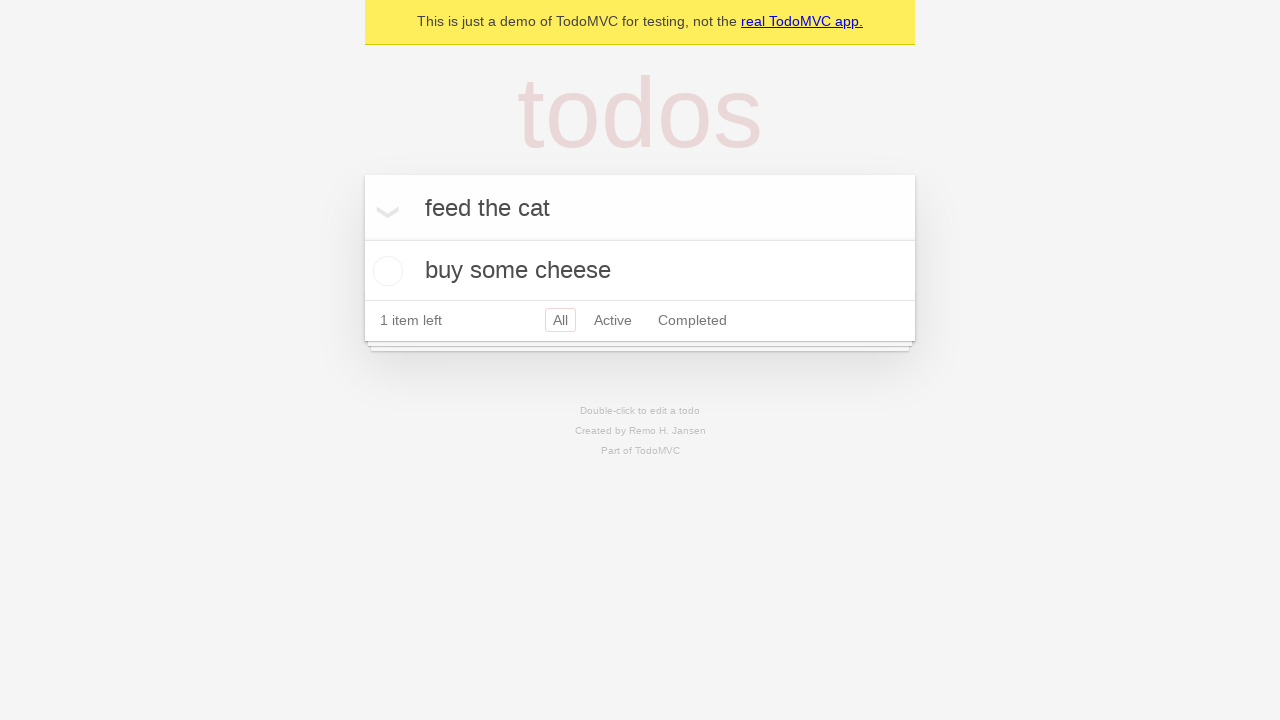

Pressed Enter to create second todo item on .new-todo
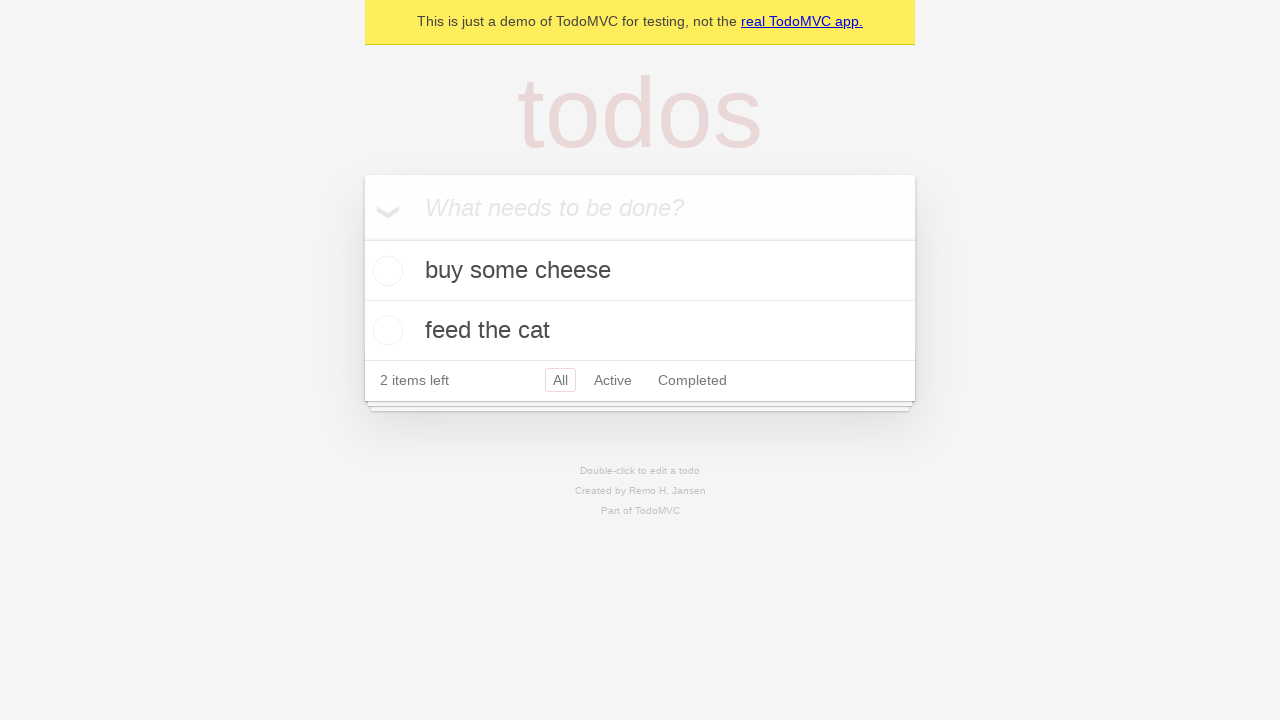

Located first todo item in list
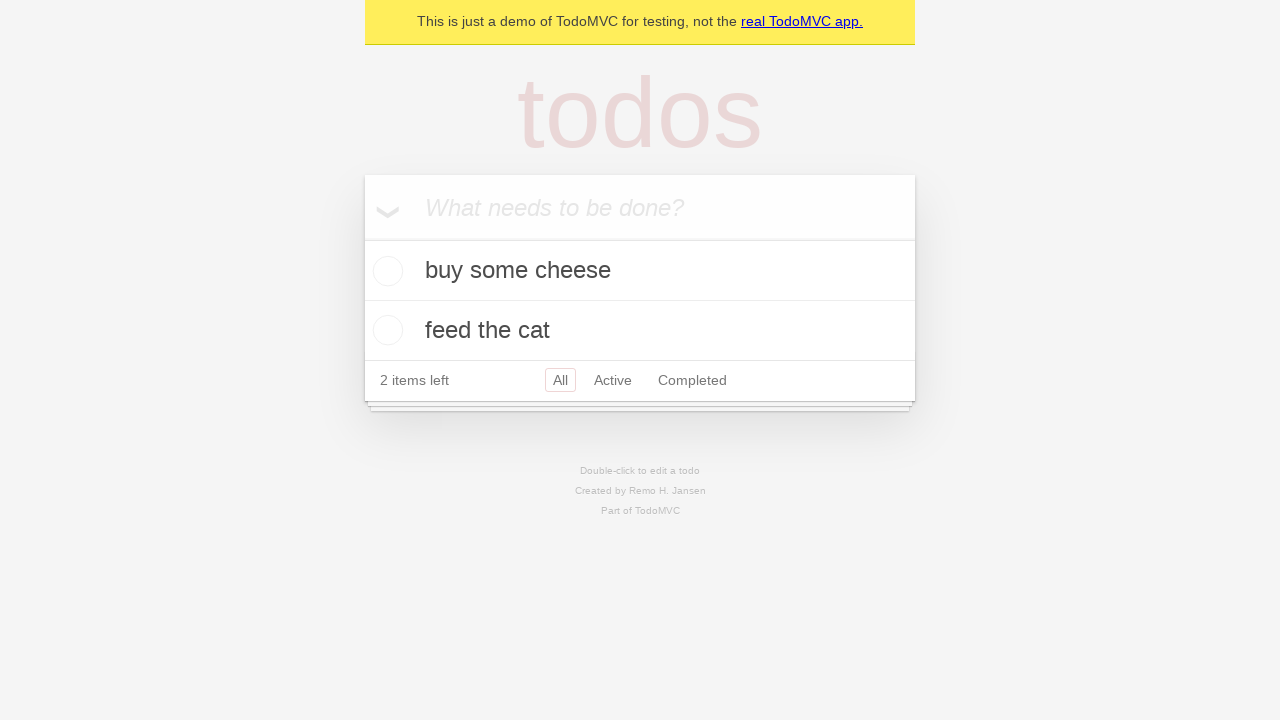

Marked first todo item as complete by checking toggle at (385, 271) on .todo-list li >> nth=0 >> .toggle
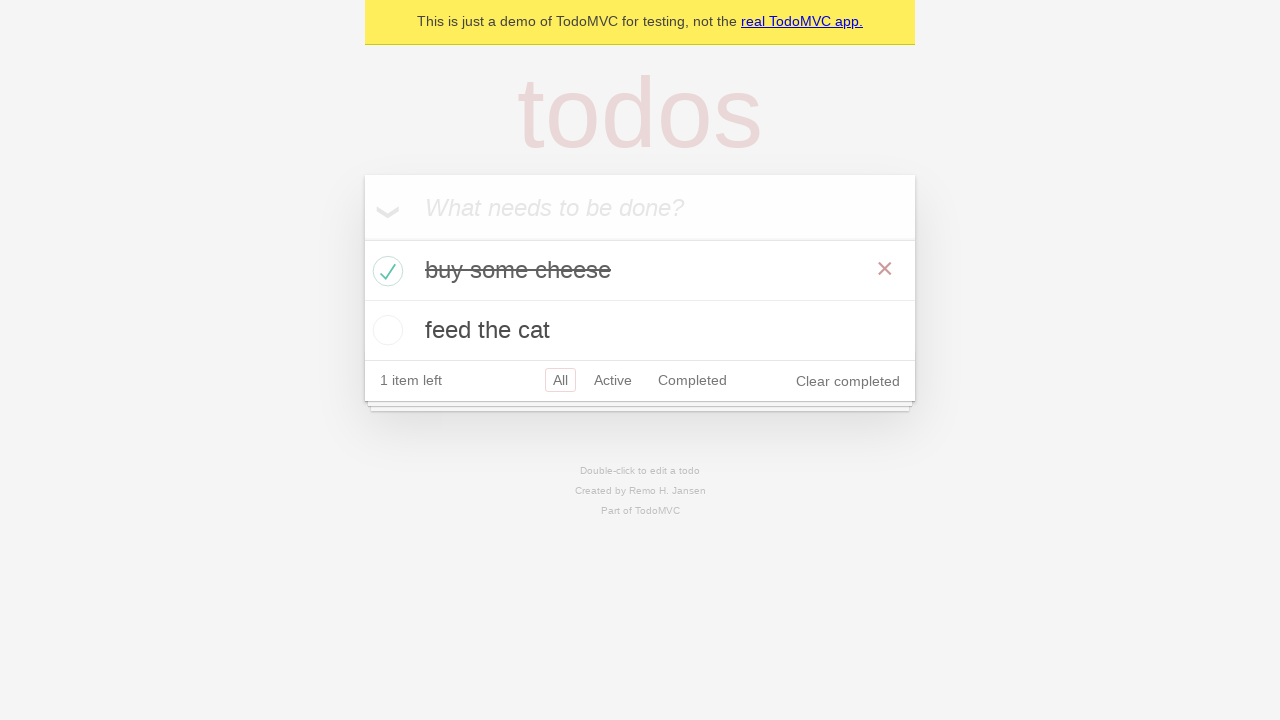

Located second todo item in list
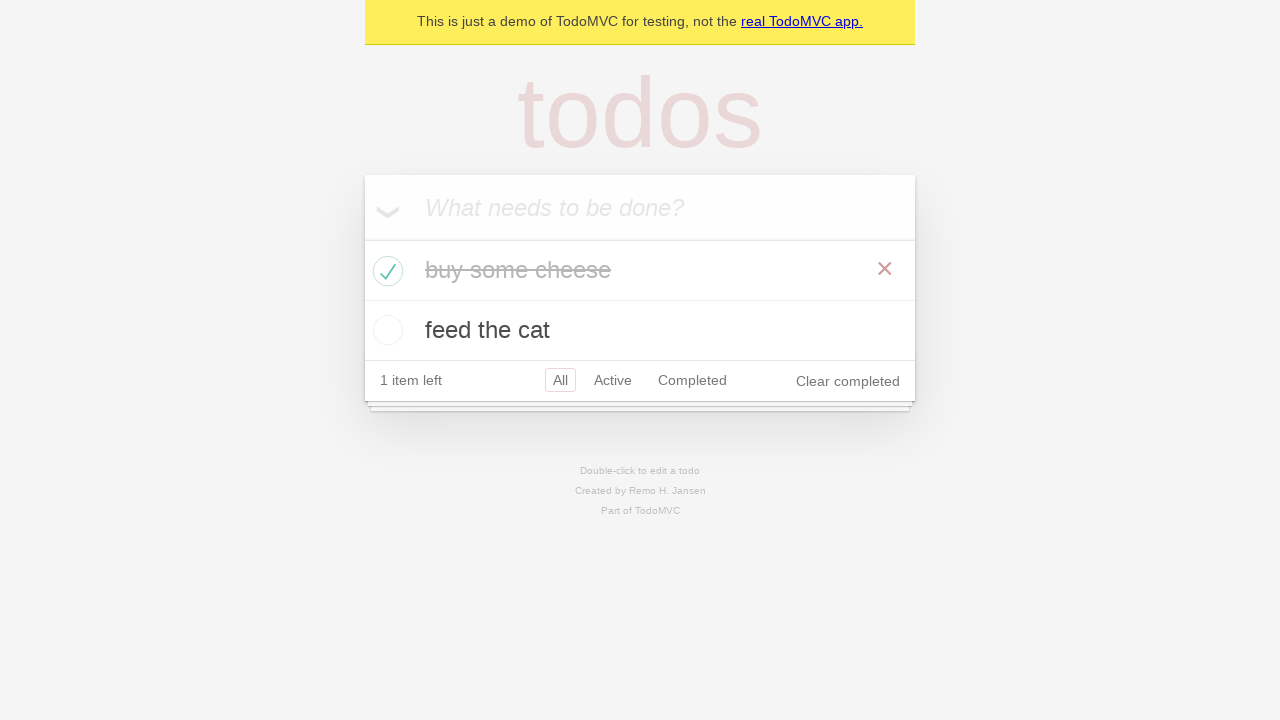

Marked second todo item as complete by checking toggle at (385, 330) on .todo-list li >> nth=1 >> .toggle
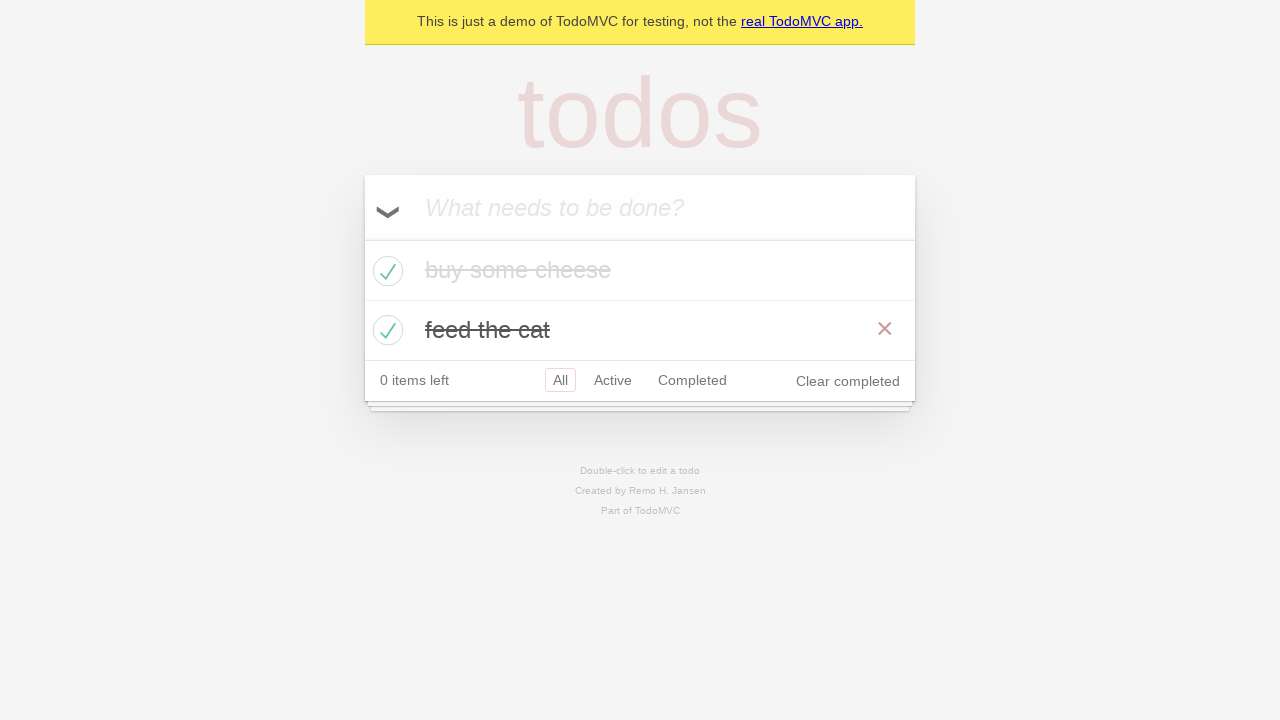

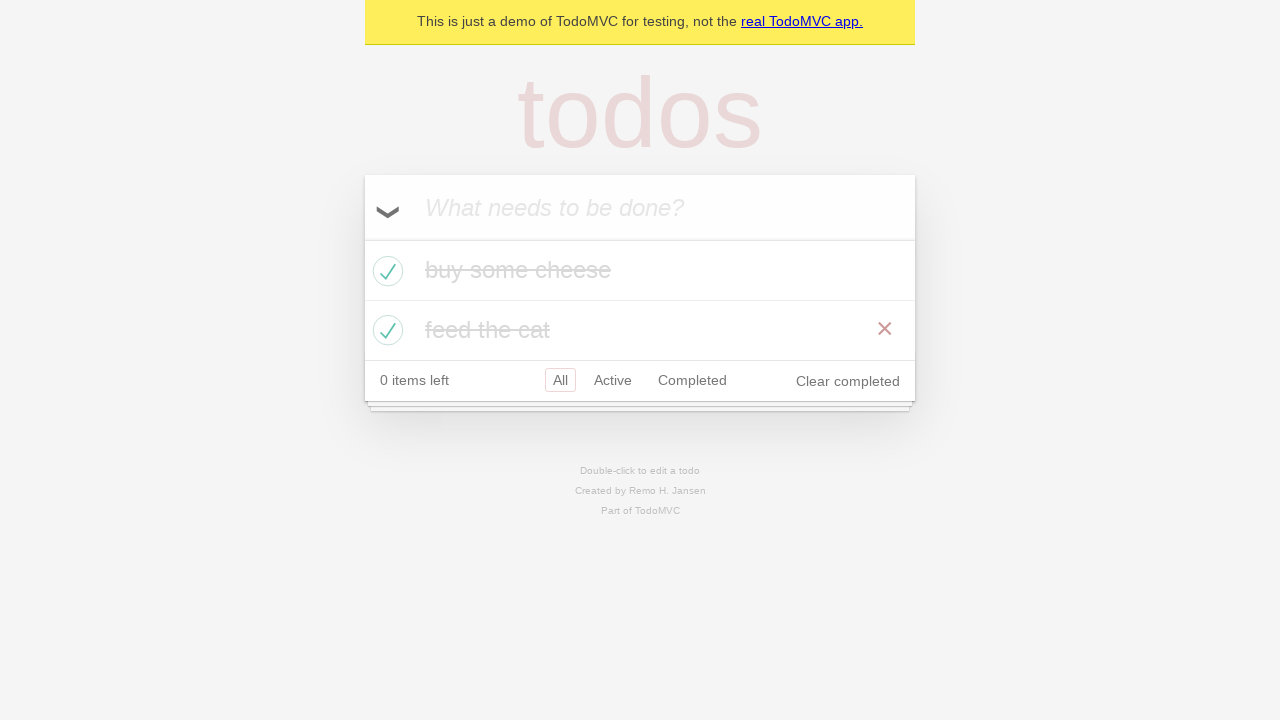